Tests the search functionality on a web application security demo site by entering a search term and pressing Enter to search

Starting URL: http://zero.webappsecurity.com/index.html

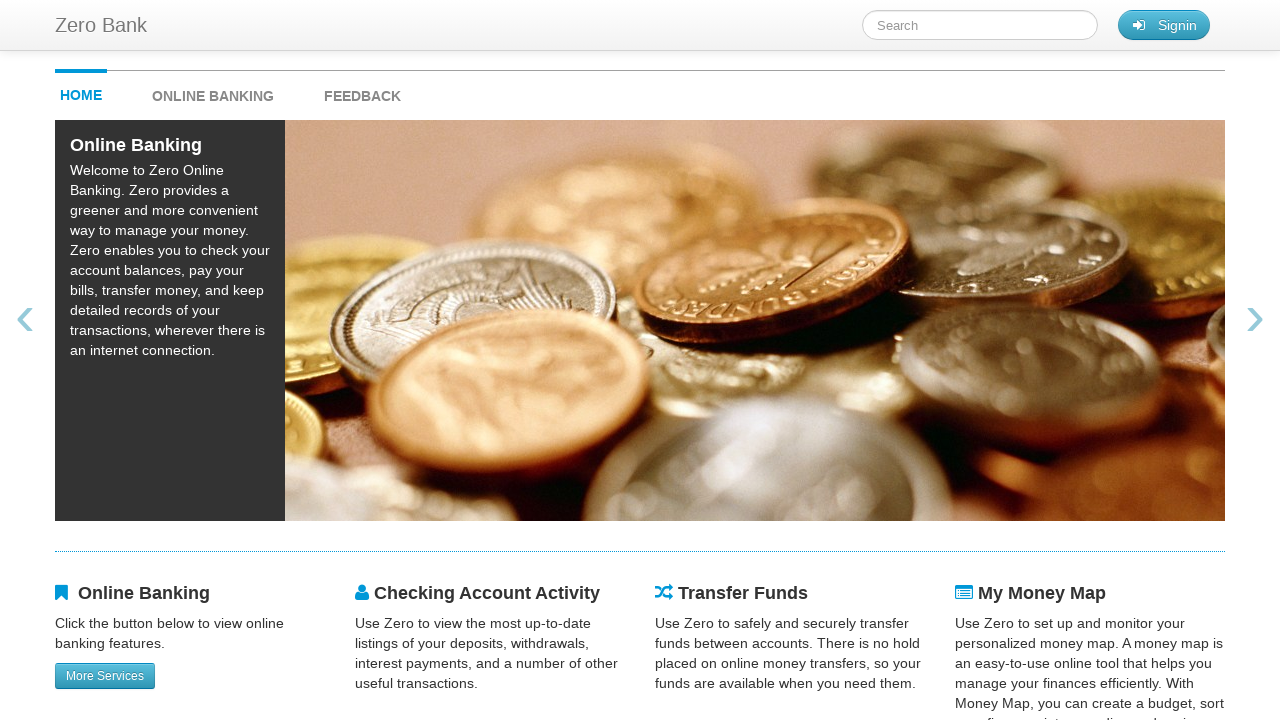

Filled search field with 'bank account' on #searchTerm
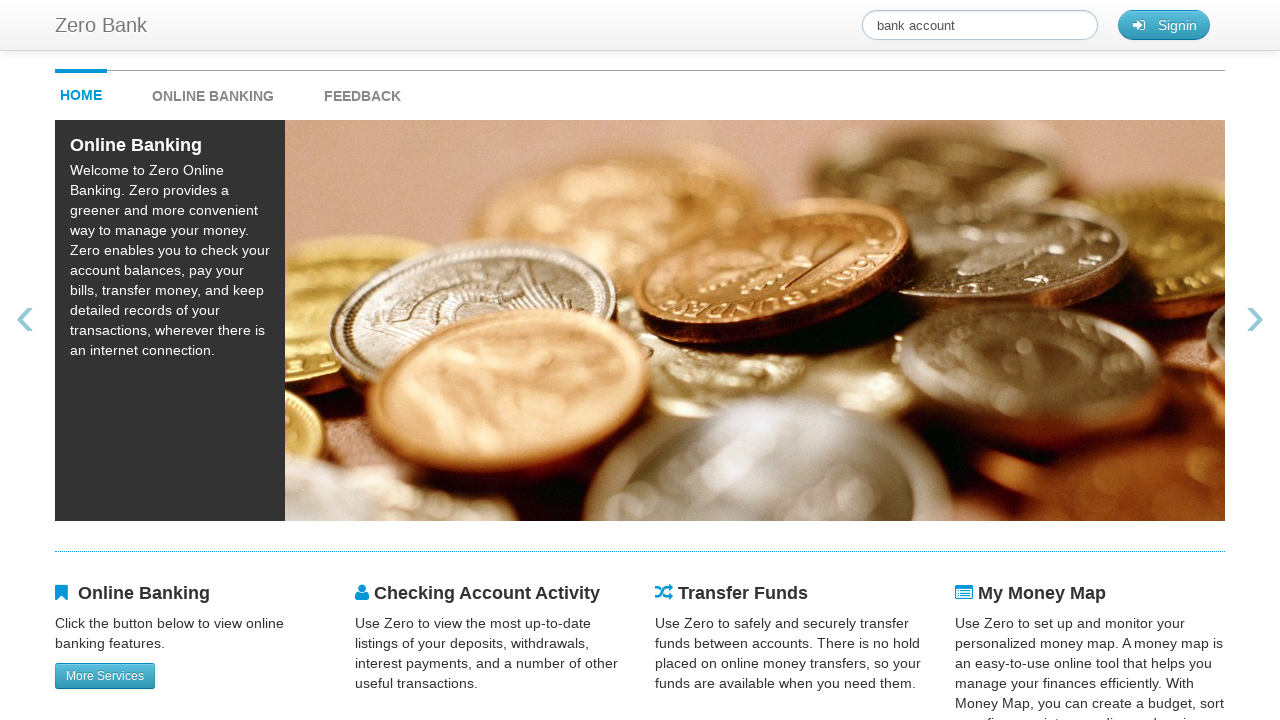

Pressed Enter to submit search on #searchTerm
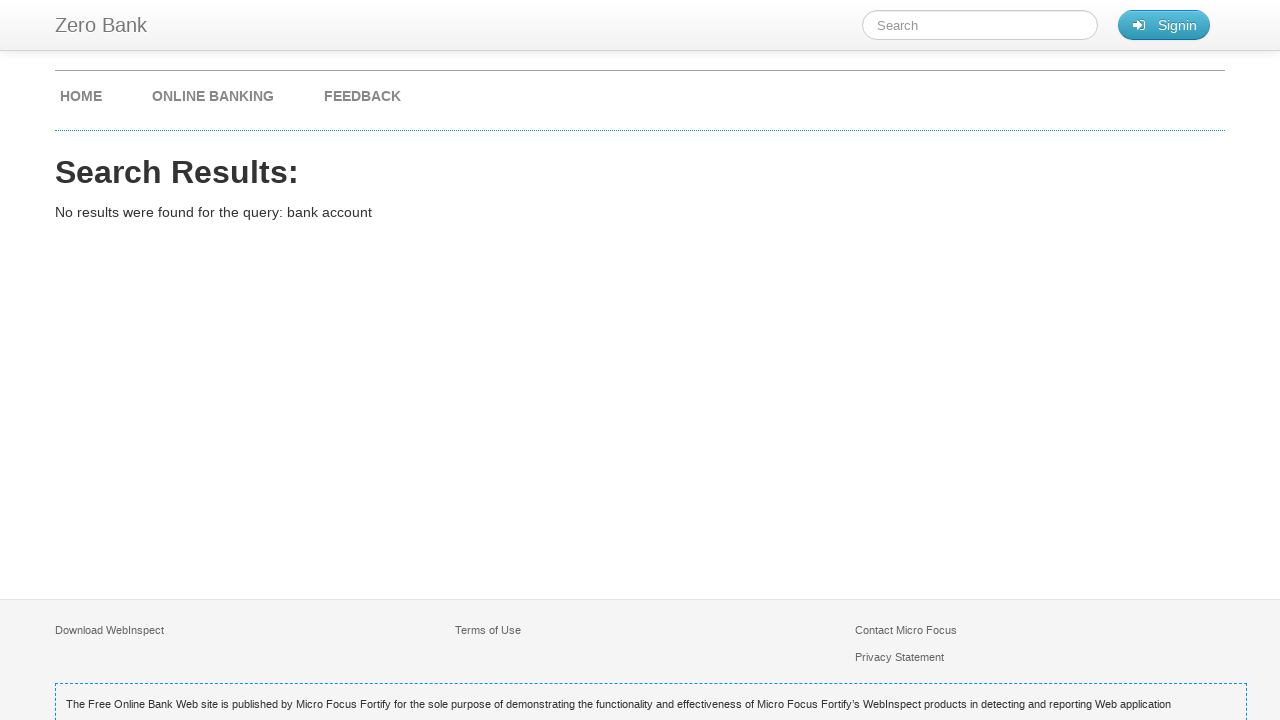

Search results page loaded
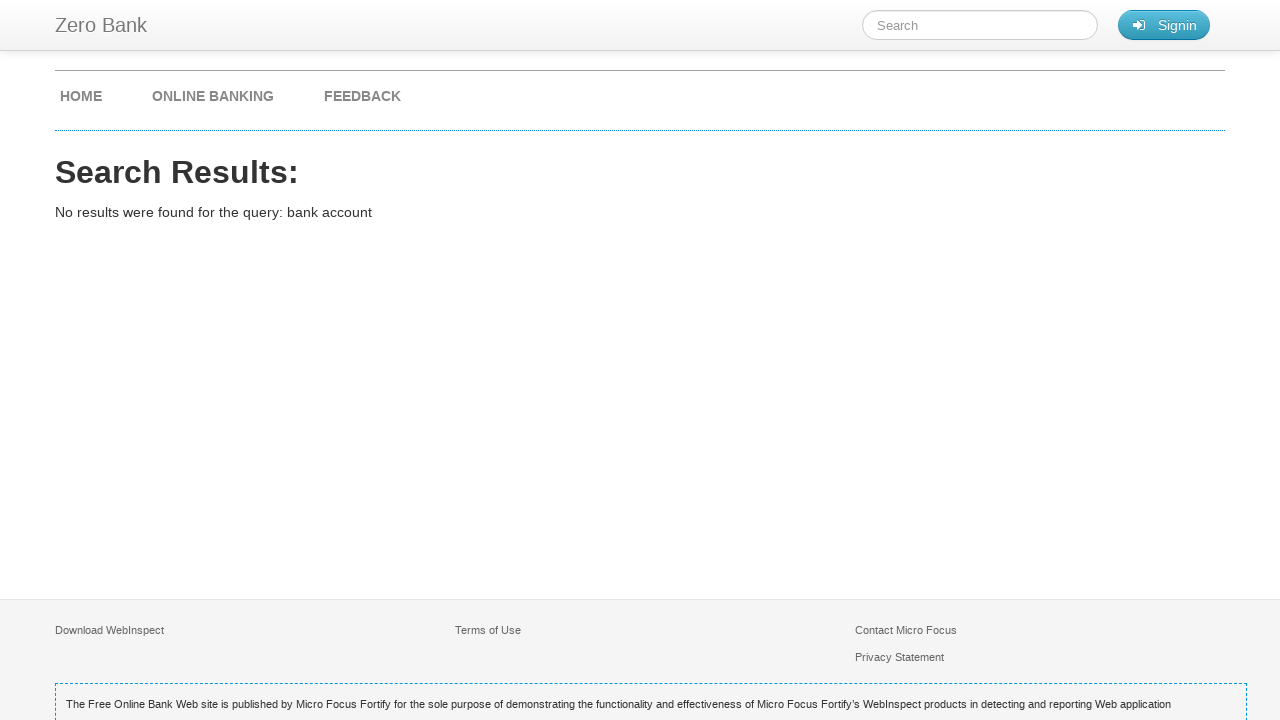

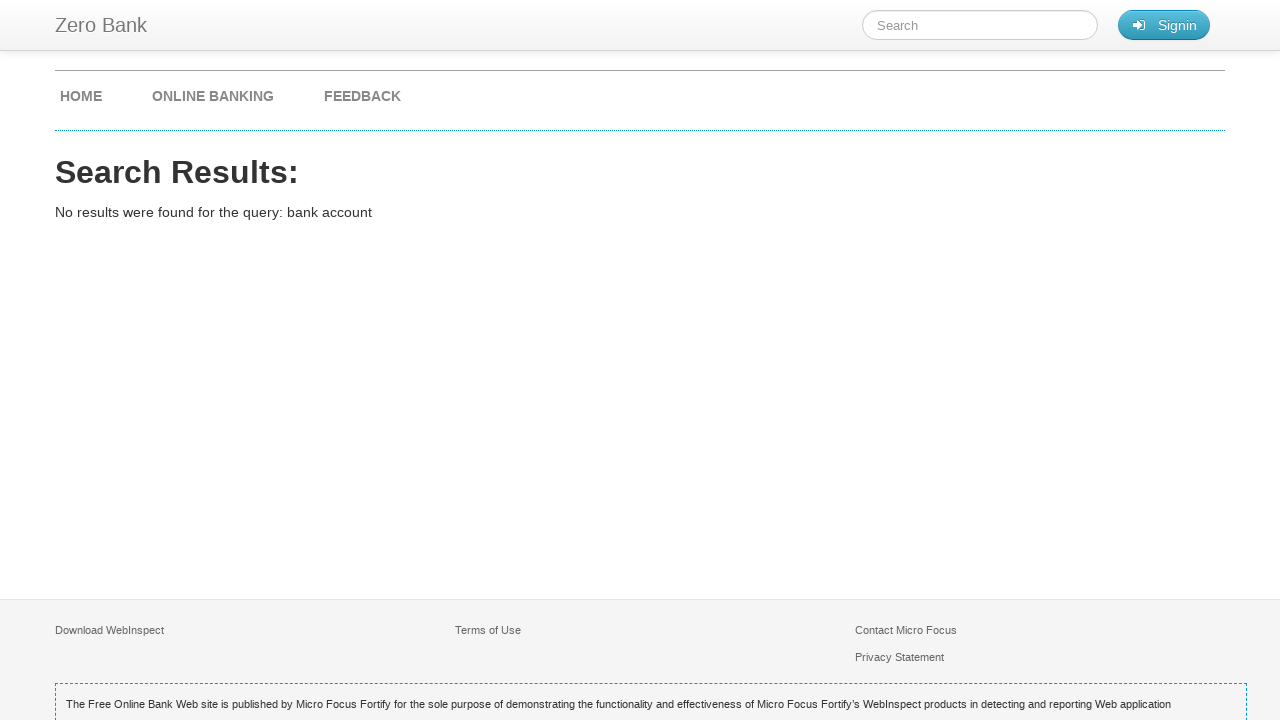